Tests handling of different JavaScript alert types including normal alerts, confirmation dialogs, and prompt dialogs

Starting URL: https://the-internet.herokuapp.com/javascript_alerts

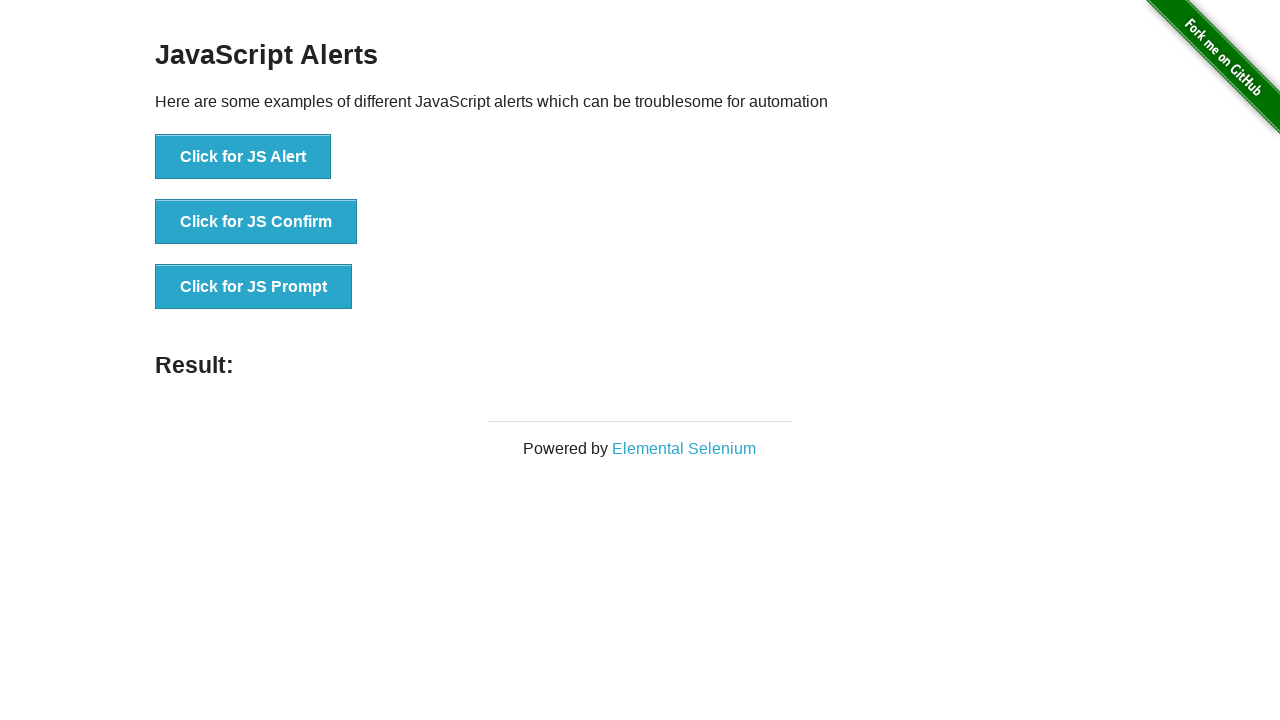

Clicked normal alert button at (243, 157) on li:nth-of-type(1) > button
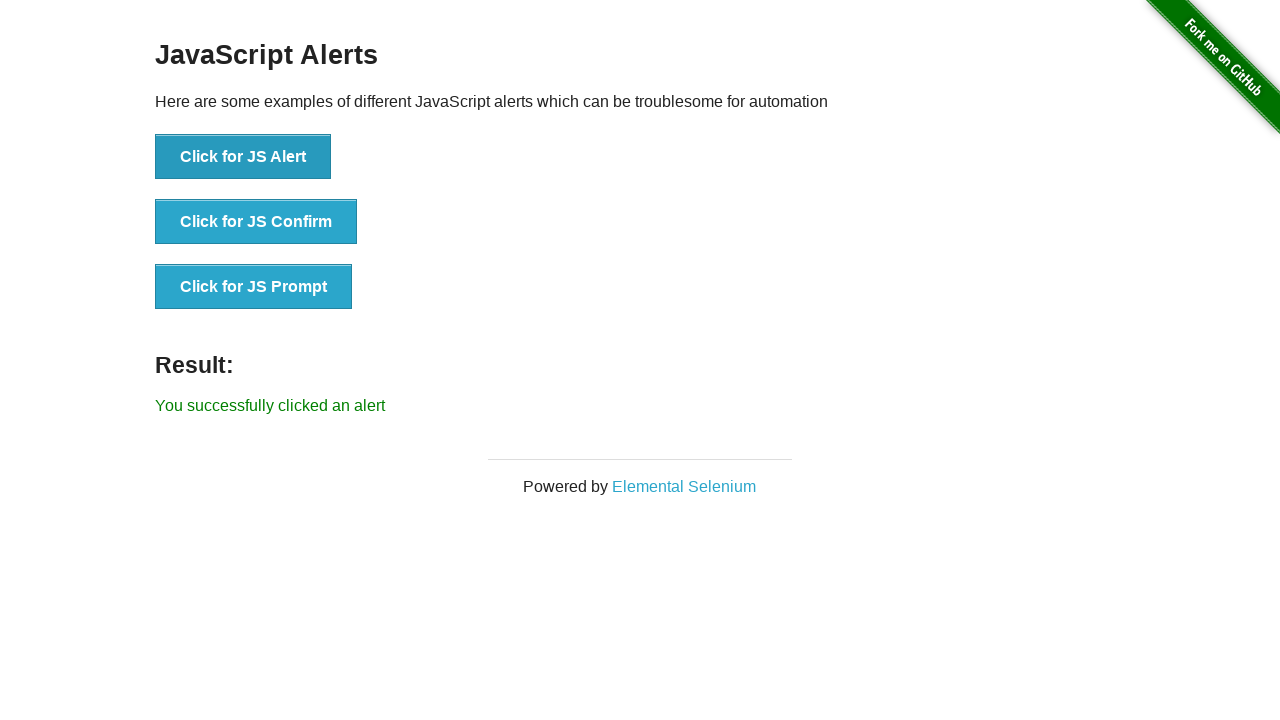

Set up listener and accepted normal alert dialog
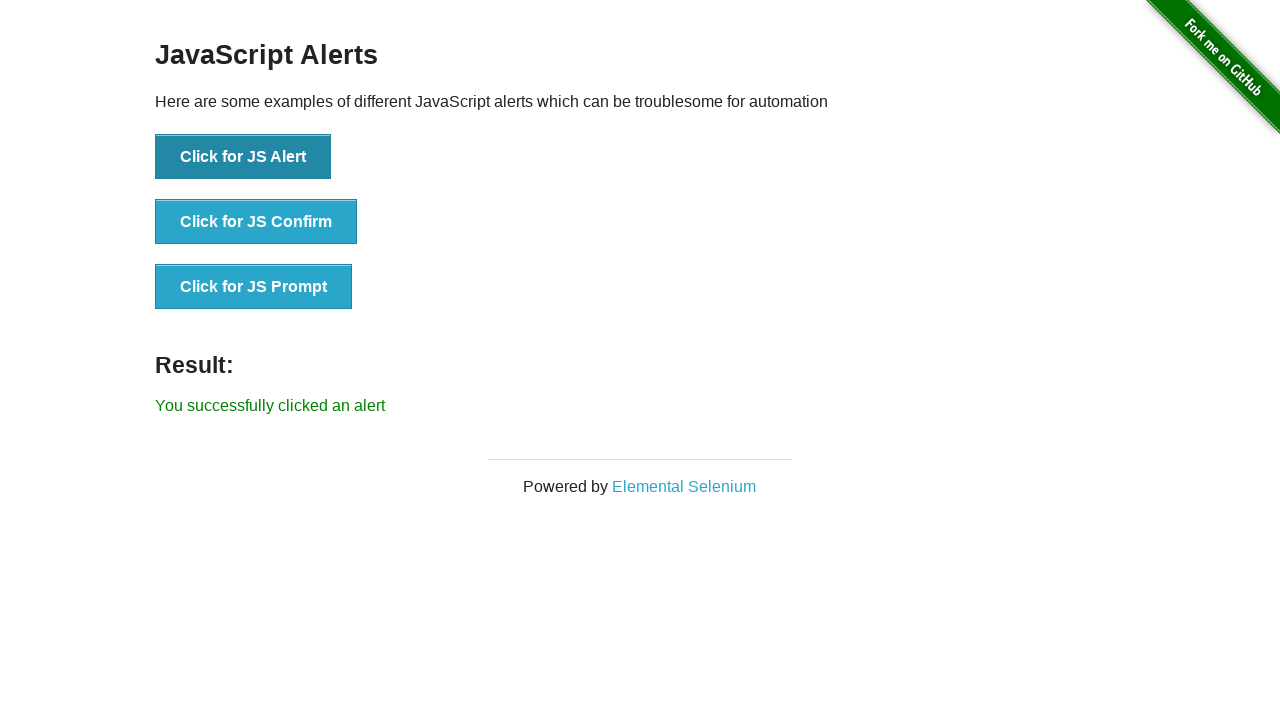

Clicked confirmation dialog button at (256, 222) on li:nth-of-type(2) > button
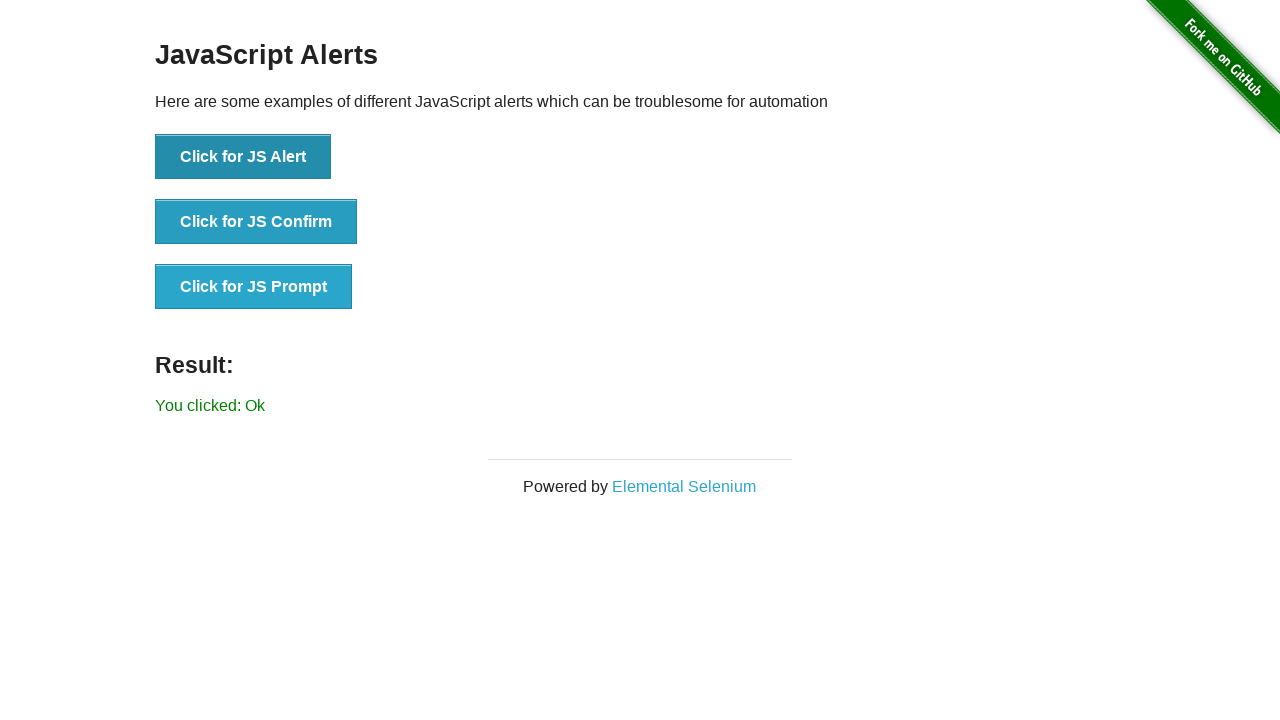

Set up listener and dismissed confirmation dialog
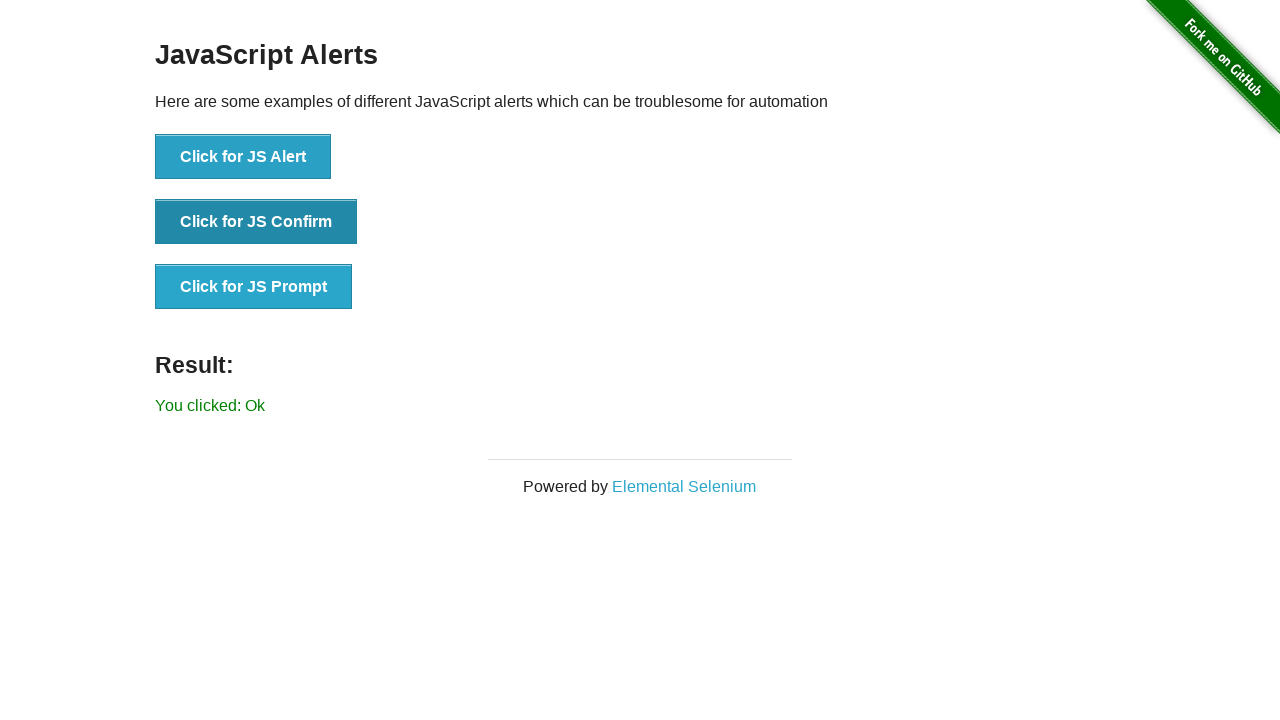

Clicked prompt dialog button at (254, 287) on li:nth-of-type(3) > button
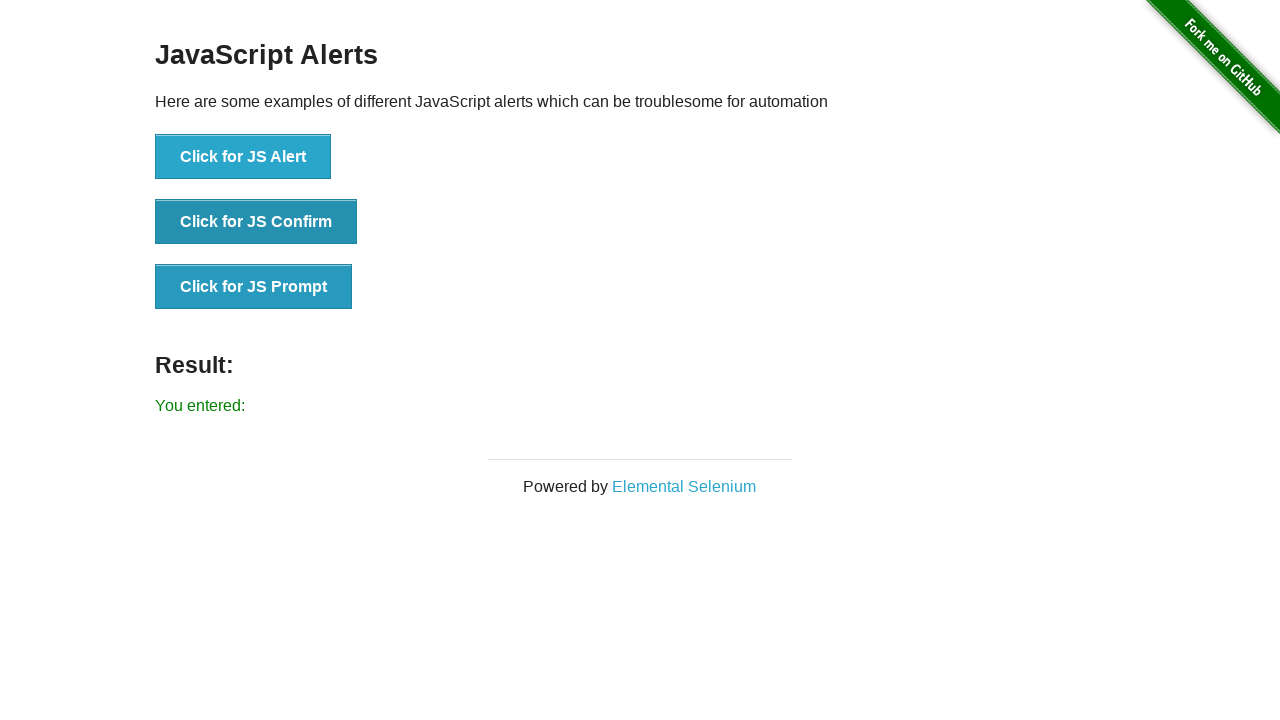

Set up listener and accepted prompt dialog with input 'testinput2024'
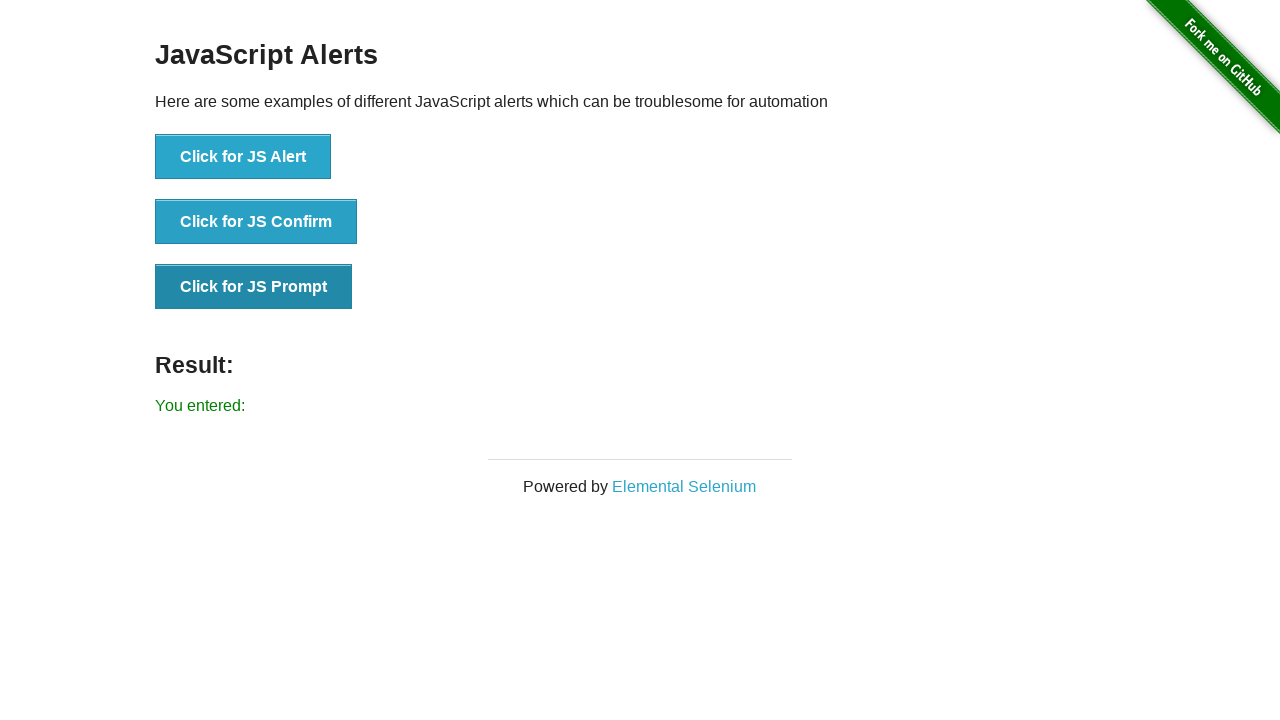

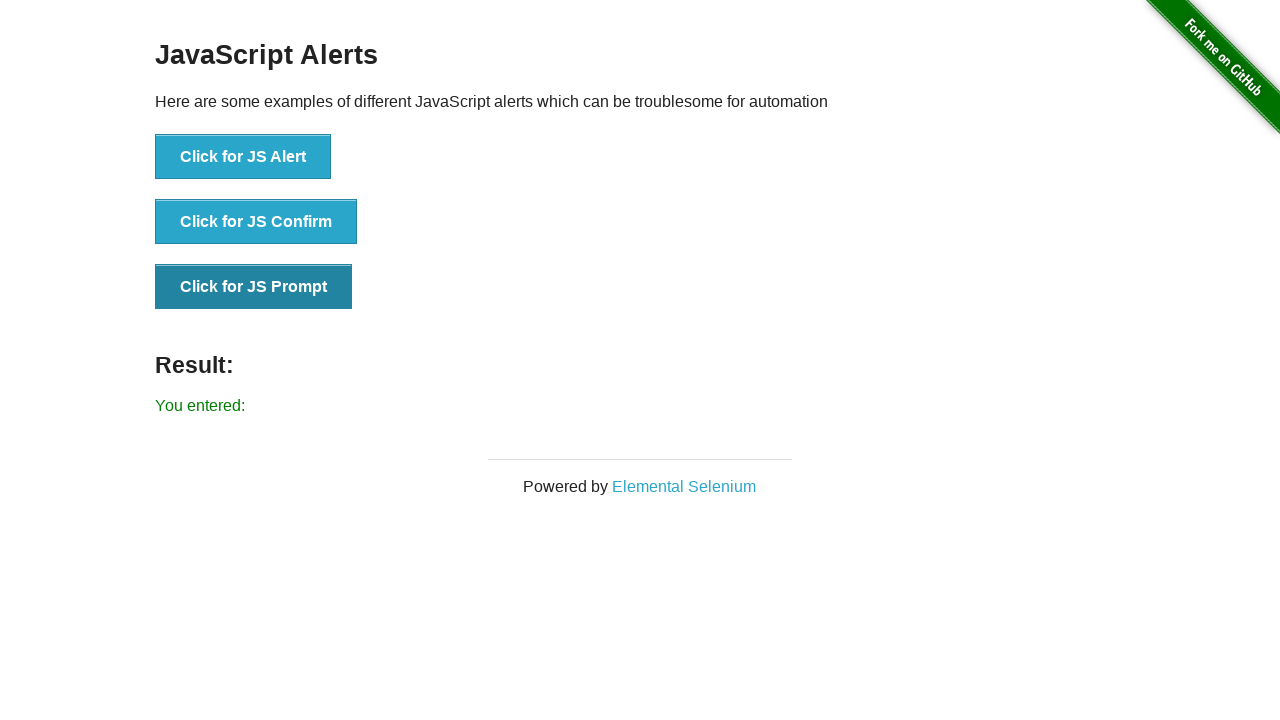